Basic browser automation test that navigates to Rahul Shetty Academy website and verifies the page loads by checking the title and URL.

Starting URL: https://rahulshettyacademy.com/

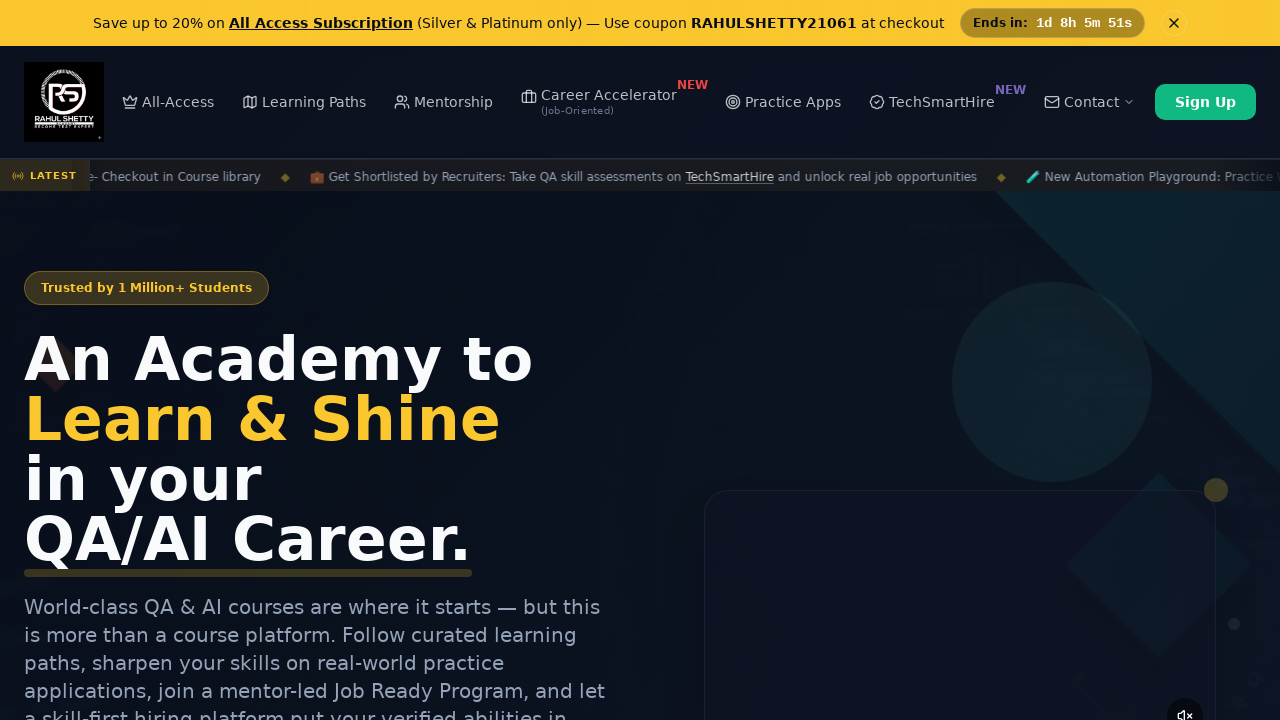

Waited for page DOM content to load
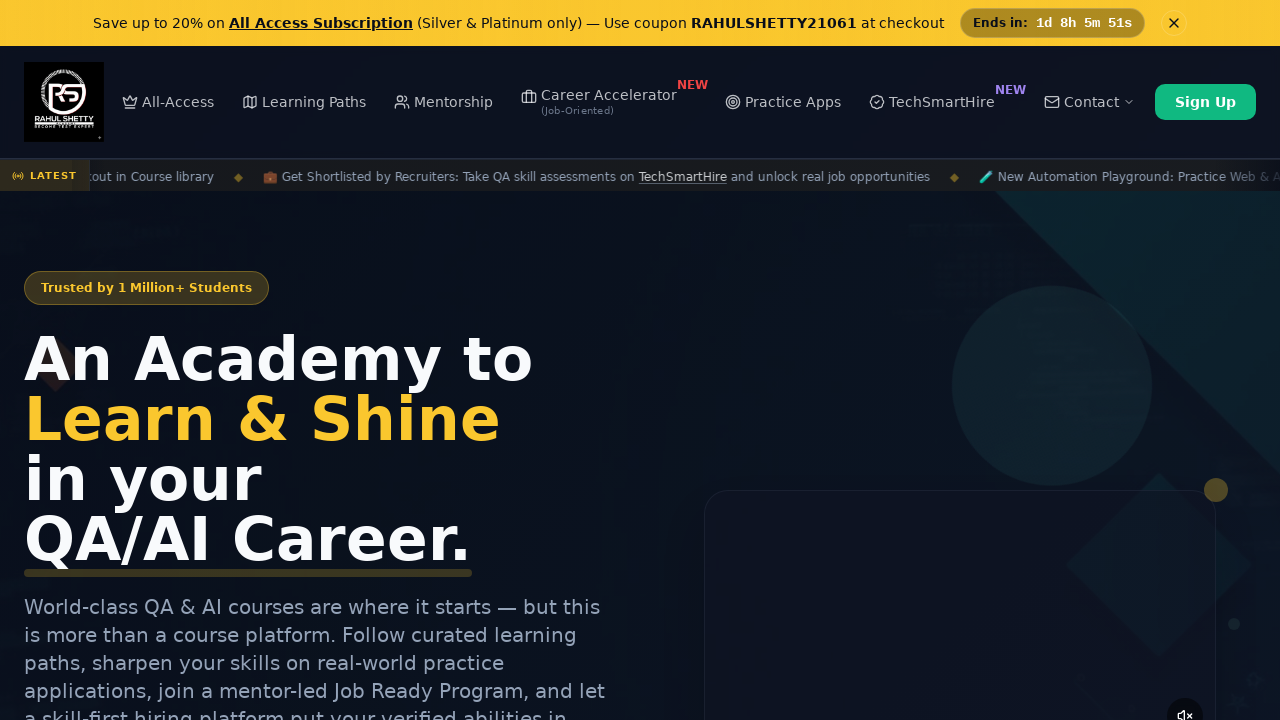

Retrieved page title: Rahul Shetty Academy | QA Automation, Playwright, AI Testing & Online Training
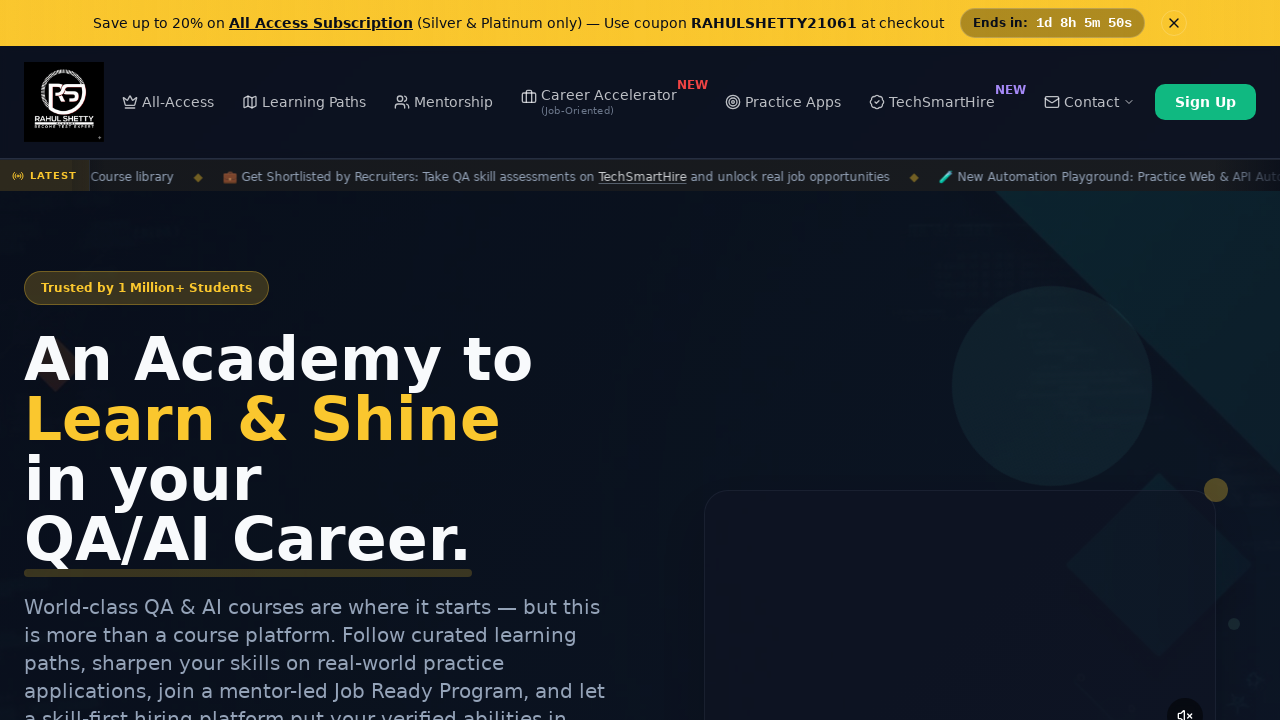

Retrieved current URL: https://rahulshettyacademy.com/
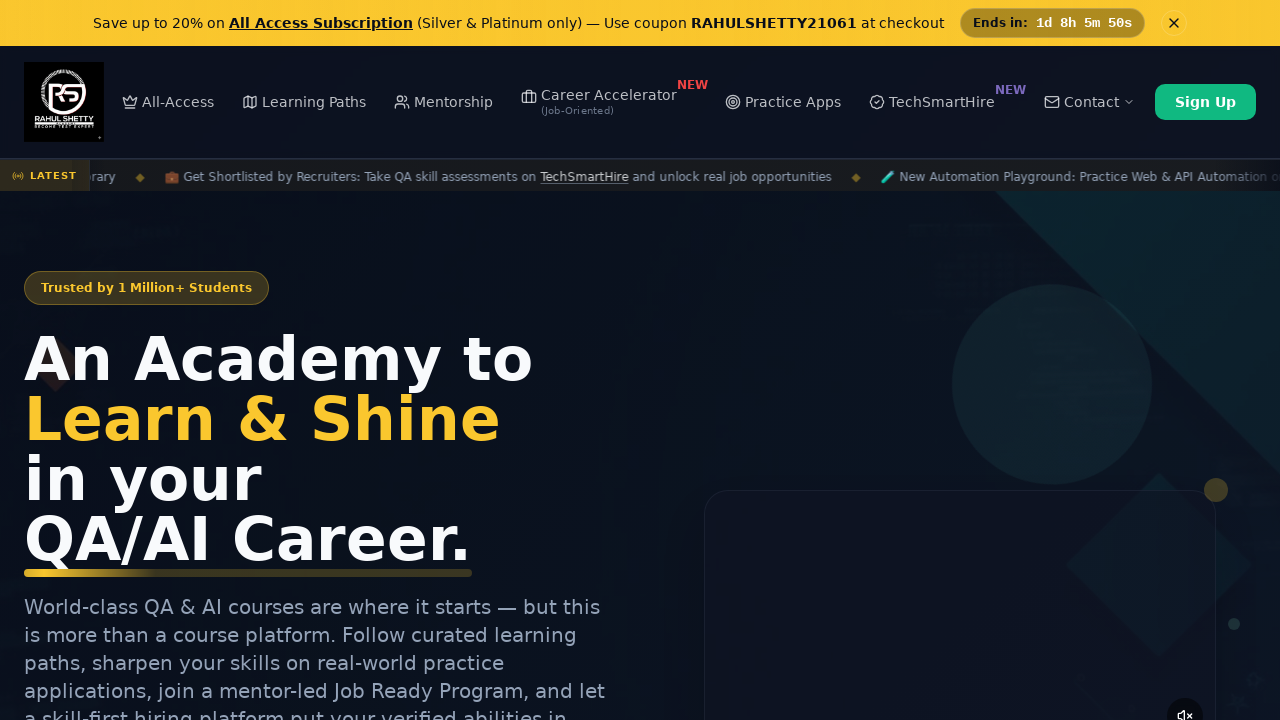

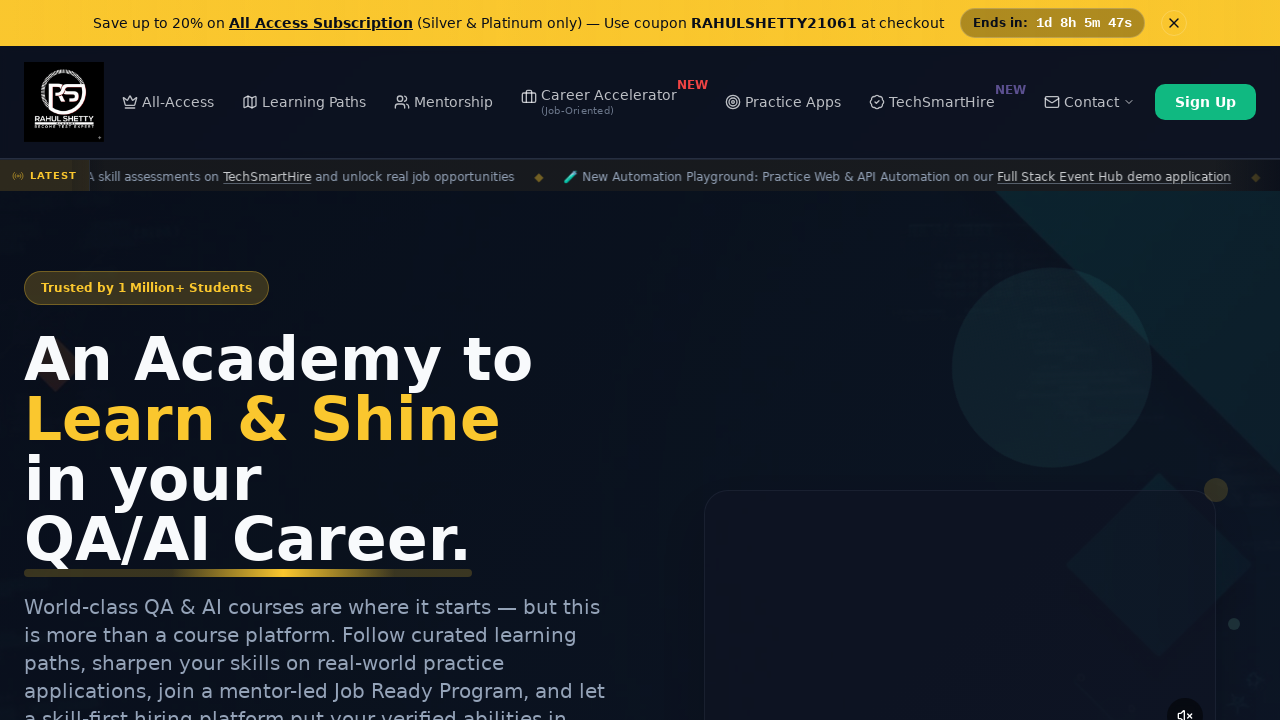